Tests subtraction operation on the calculator by clicking number buttons and verifying the result

Starting URL: https://www.calculator.net/

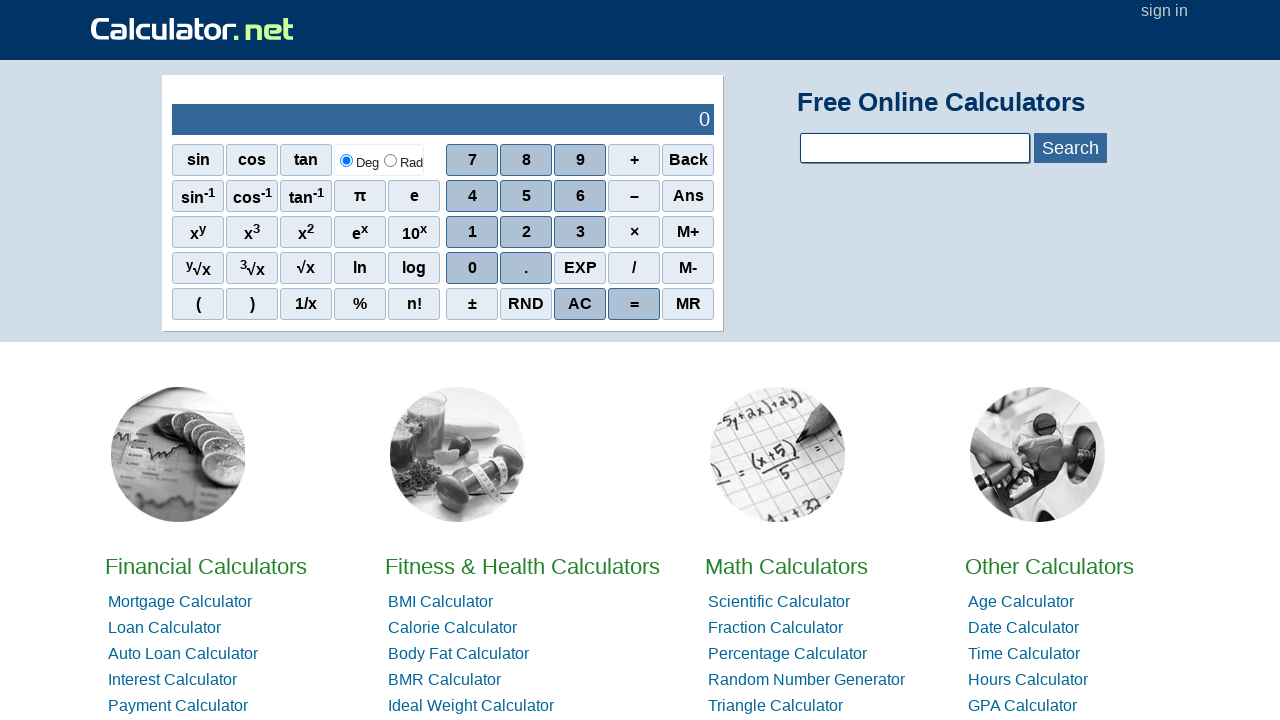

Clicked number button 1 for first digit at (472, 232) on //span[@onclick="r(1)"]
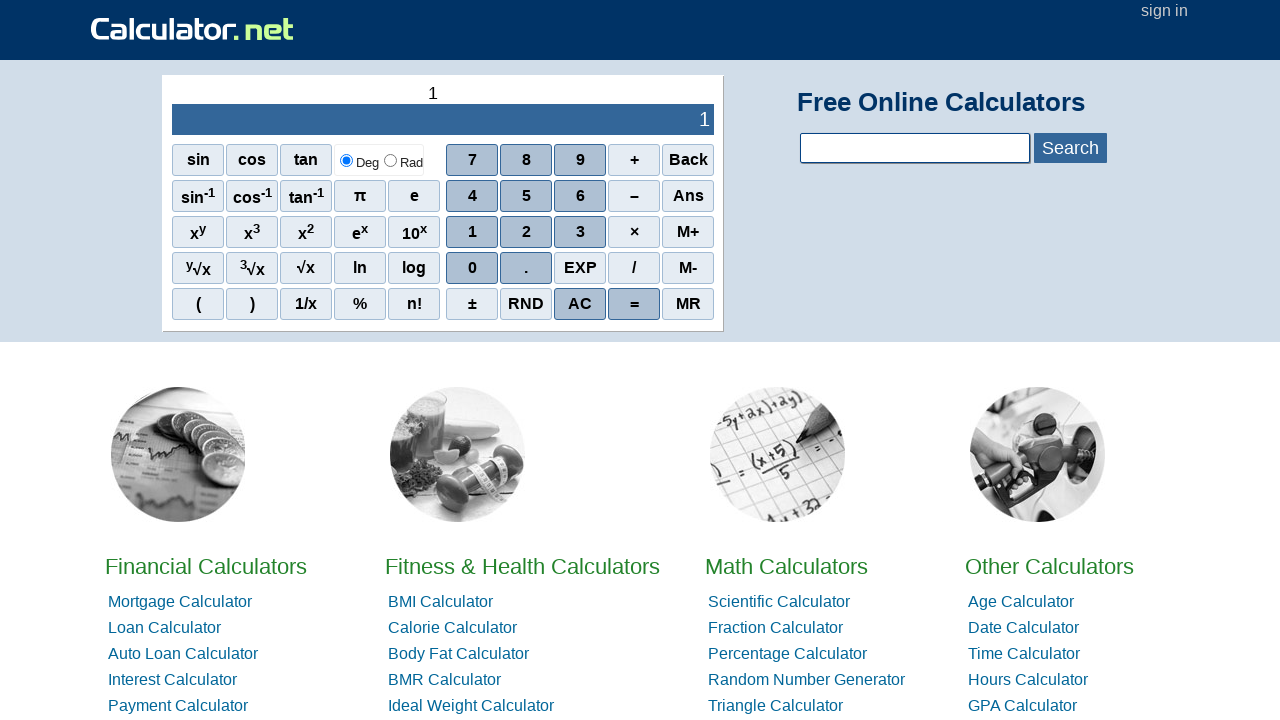

Clicked number button 4 to complete first number 14 at (472, 196) on //span[@onclick="r(4)"]
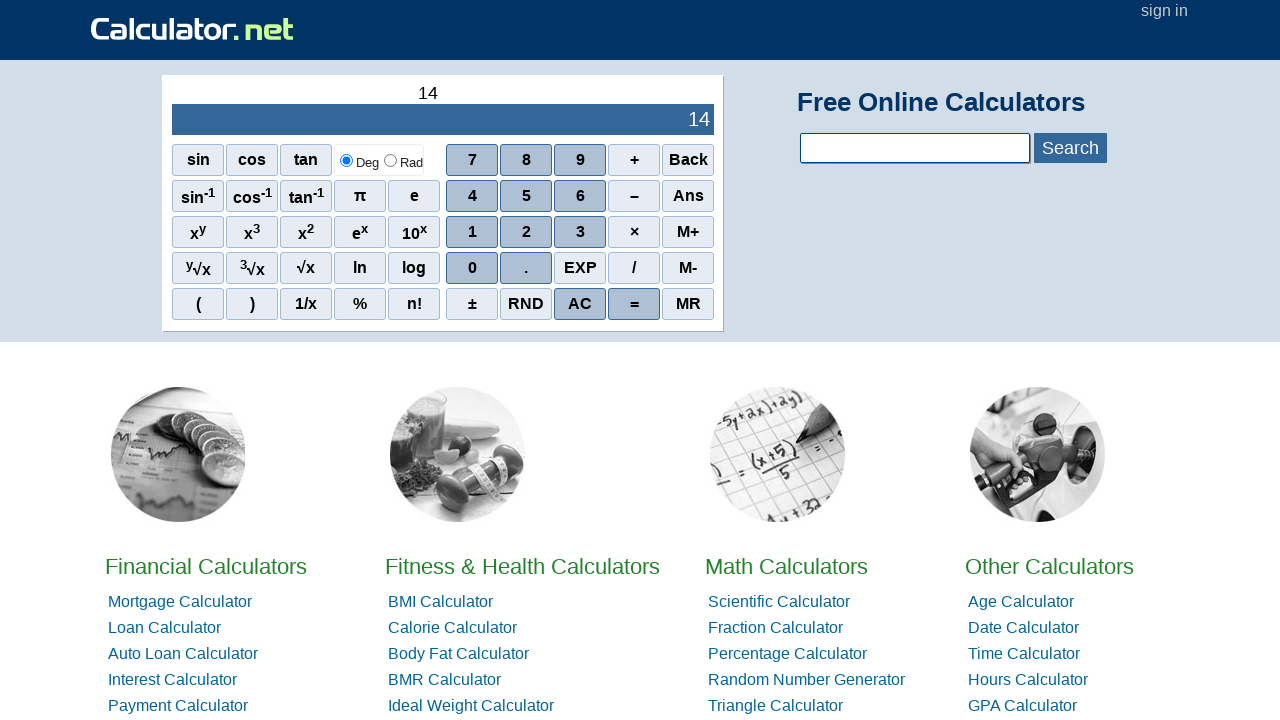

Clicked subtraction operator button at (634, 196) on //span[@onclick="r('-')"]
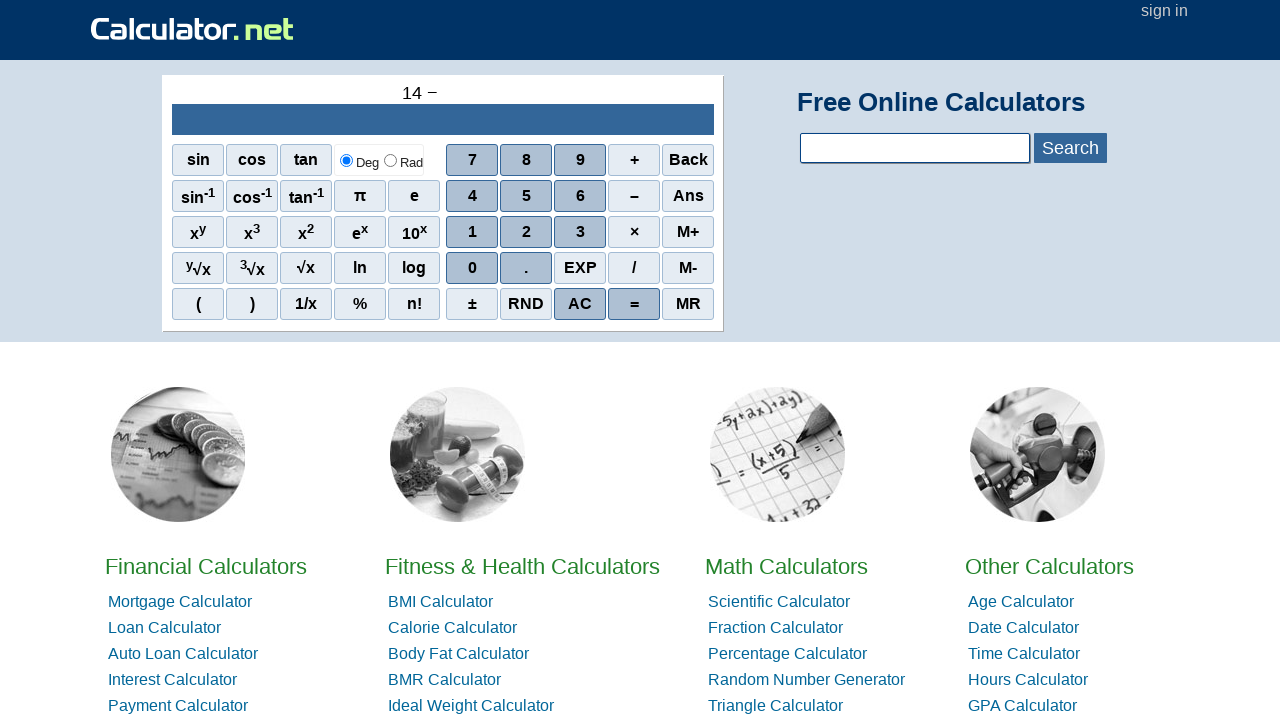

Clicked number button 1 for first digit of second number at (472, 232) on //span[@onclick="r(1)"]
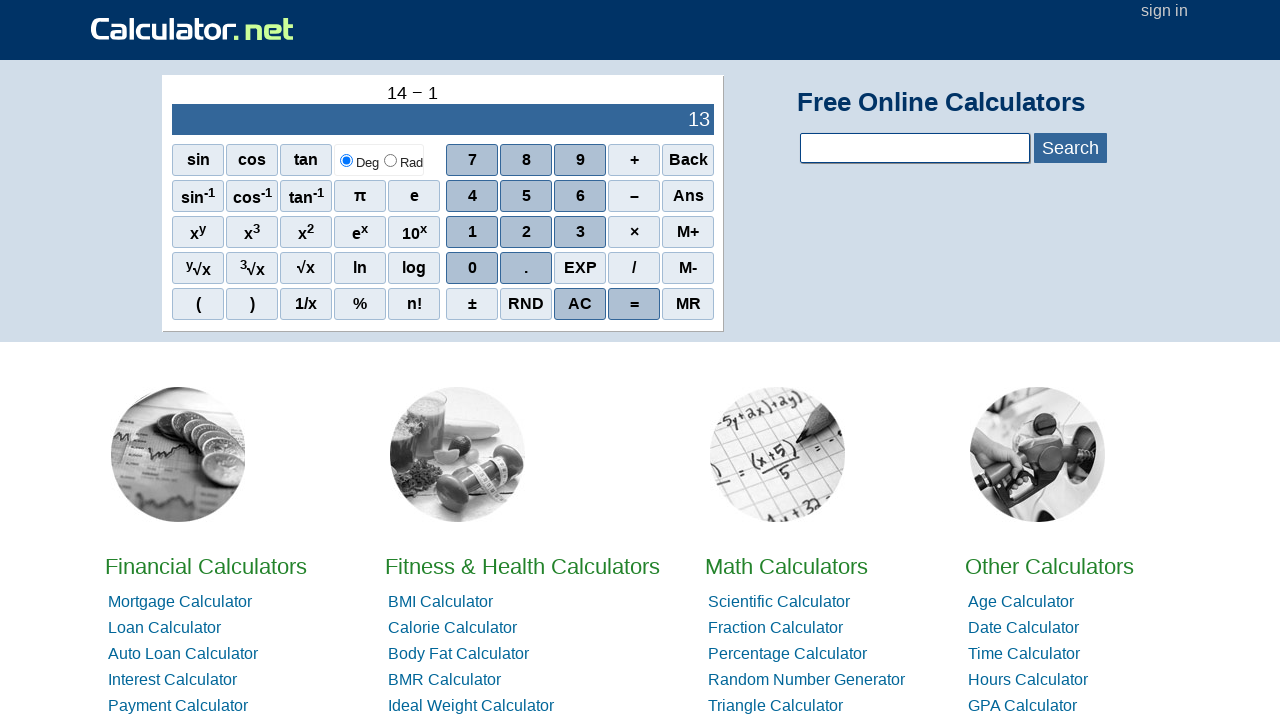

Clicked number button 3 to complete second number 13 at (580, 232) on //span[@onclick="r(3)"]
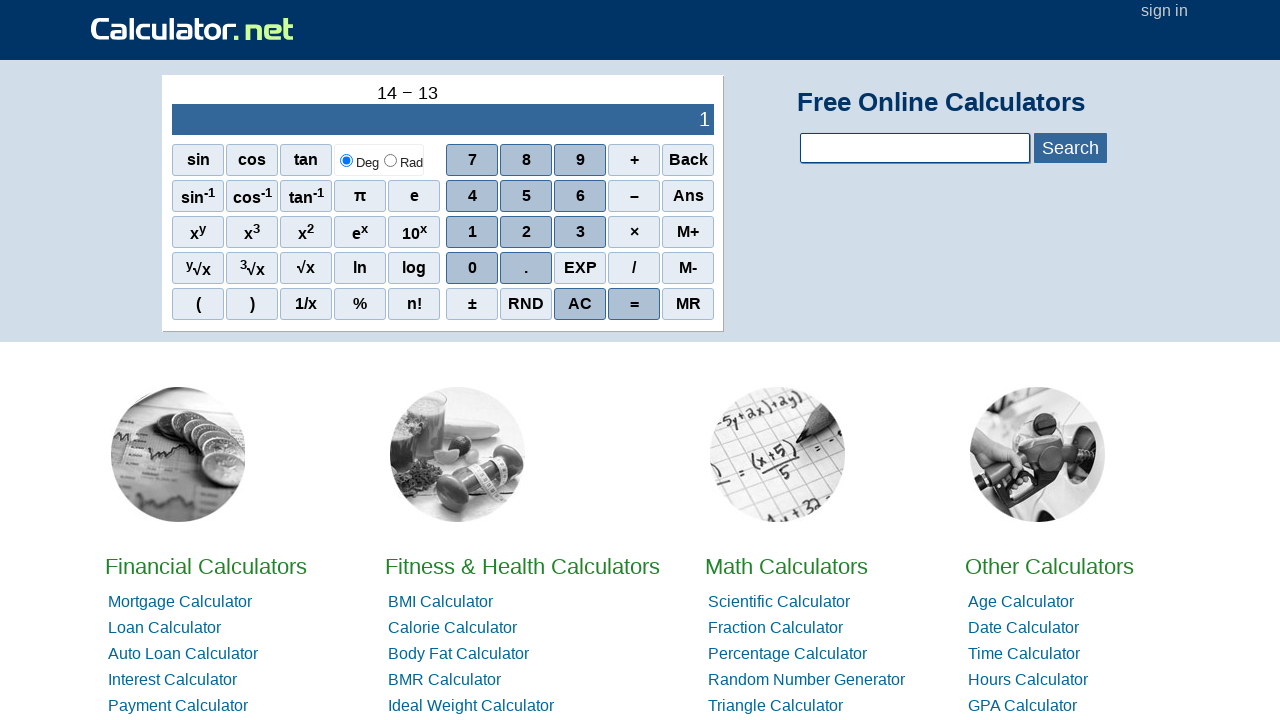

Clicked equals button to calculate result at (634, 304) on //span[@onclick="r('=')"]
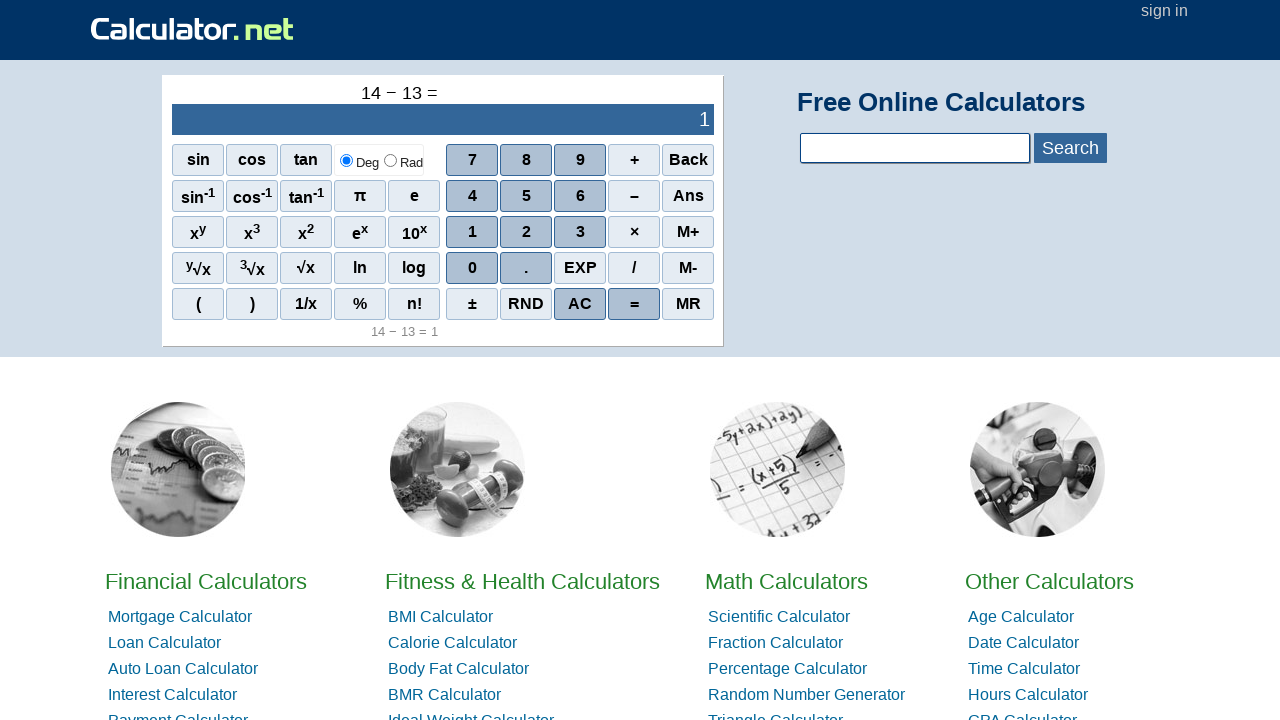

Located result element
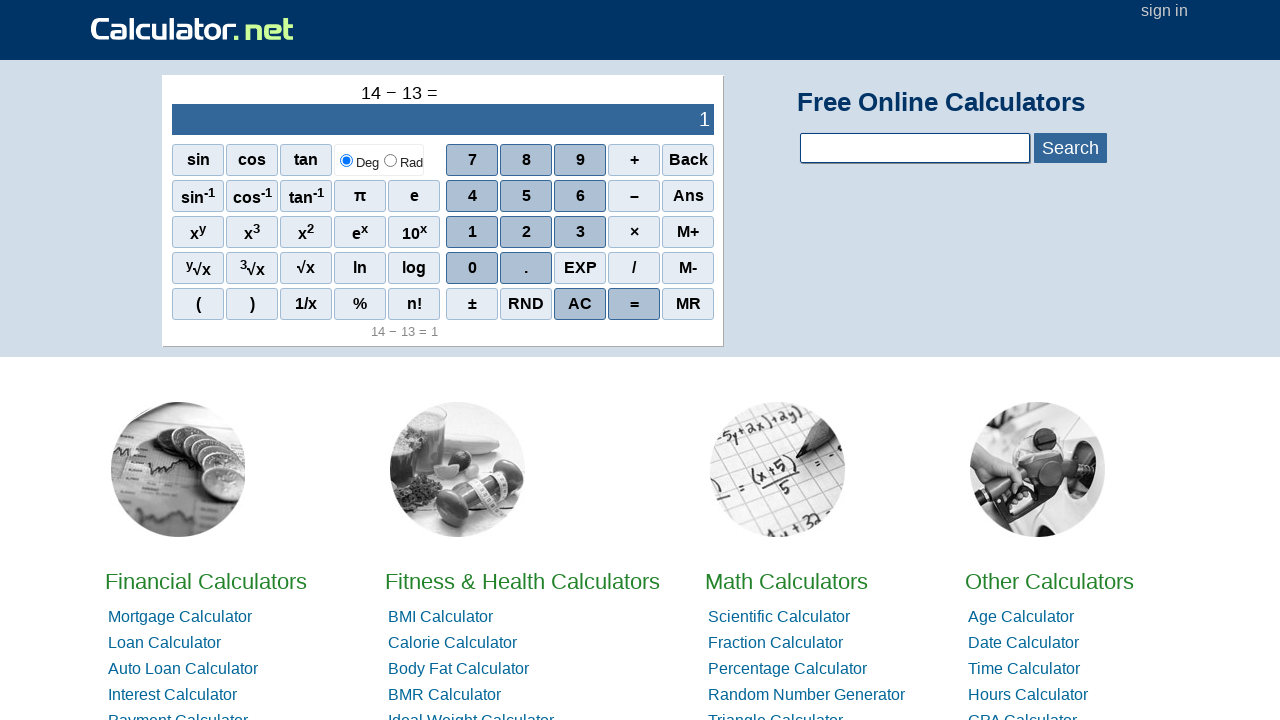

Verified subtraction result equals 1 (14 - 13 = 1)
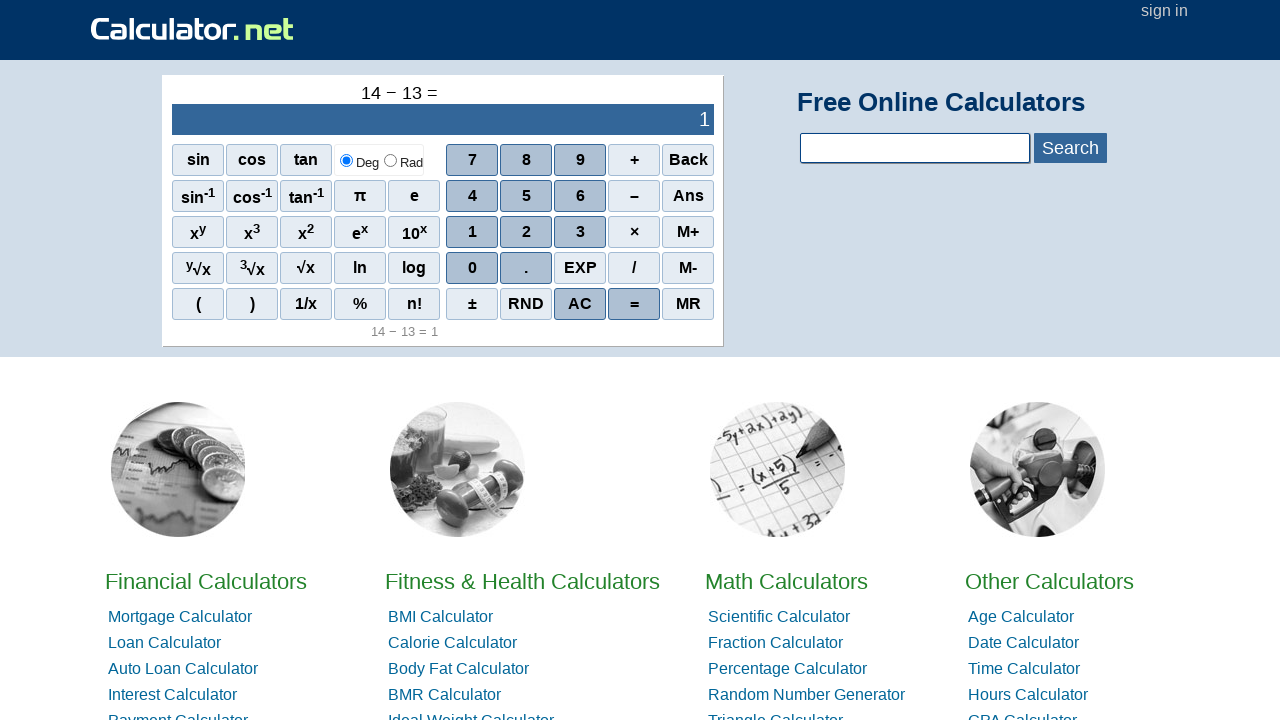

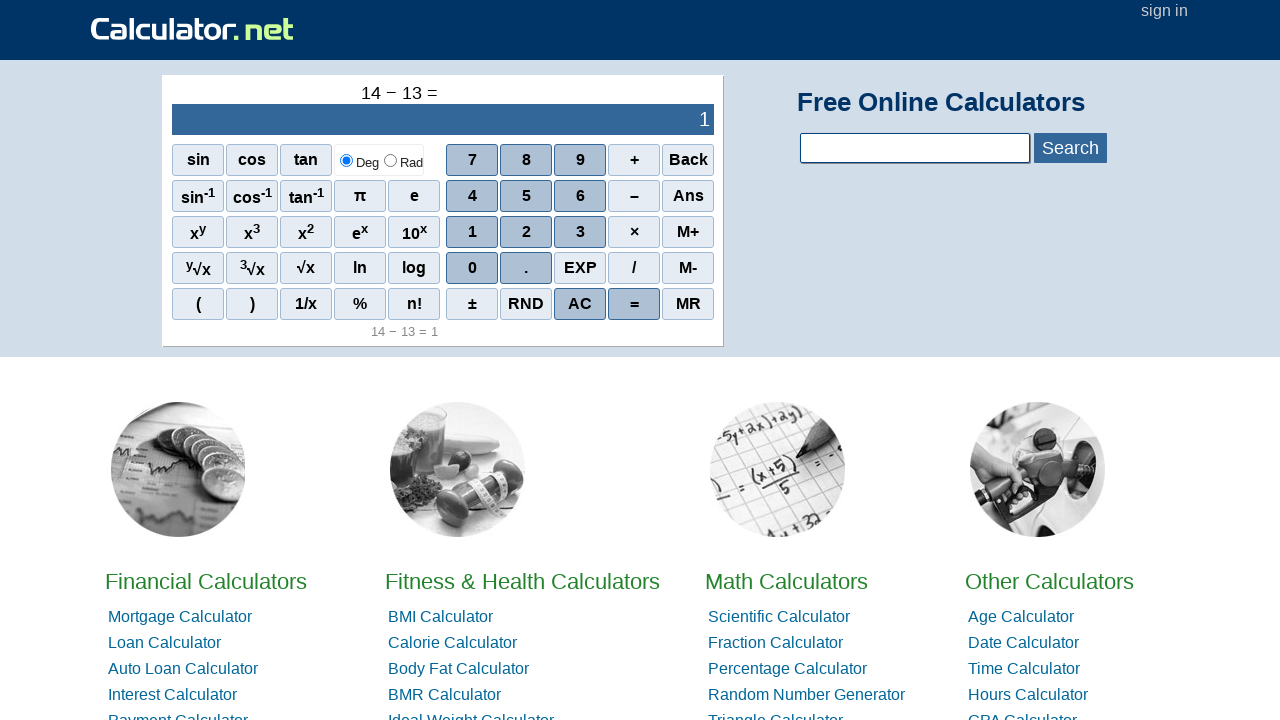